Tests GPS coordinate lookup functionality by entering a location address and verifying that latitude and longitude coordinates are returned

Starting URL: https://www.coordenadas-gps.com/

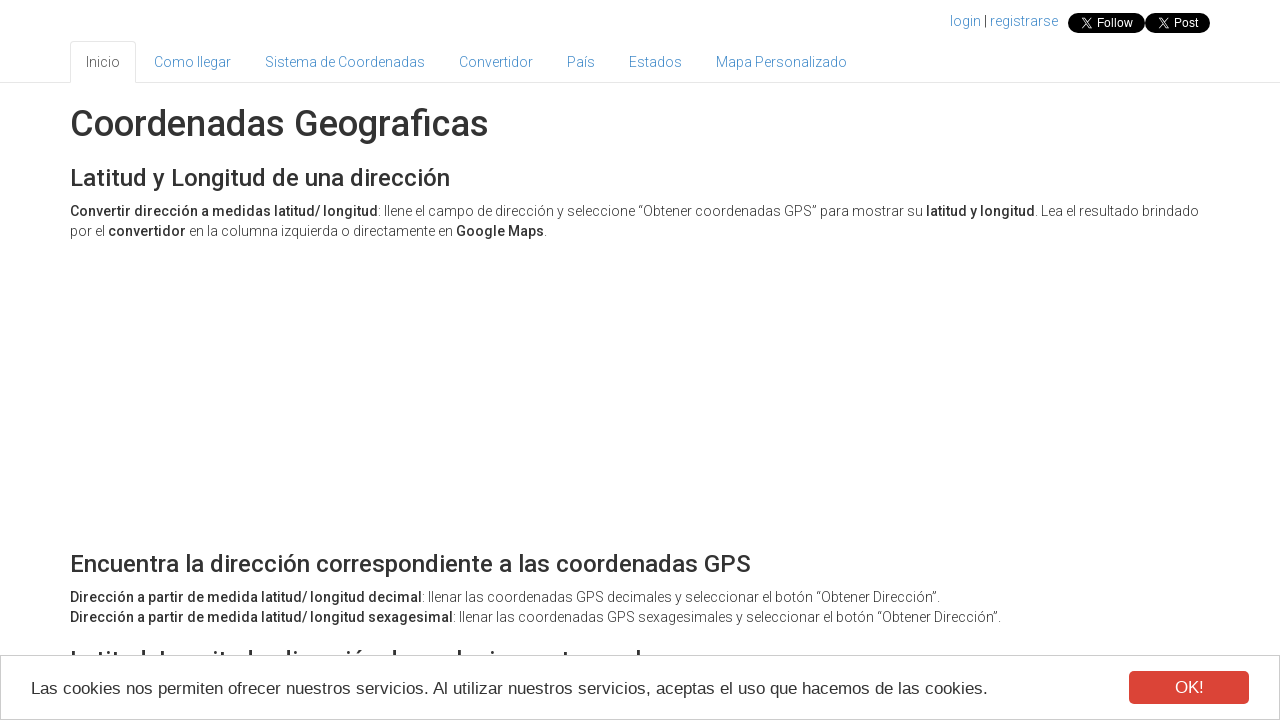

Filled address field with 'Madrid, Spain' on #address
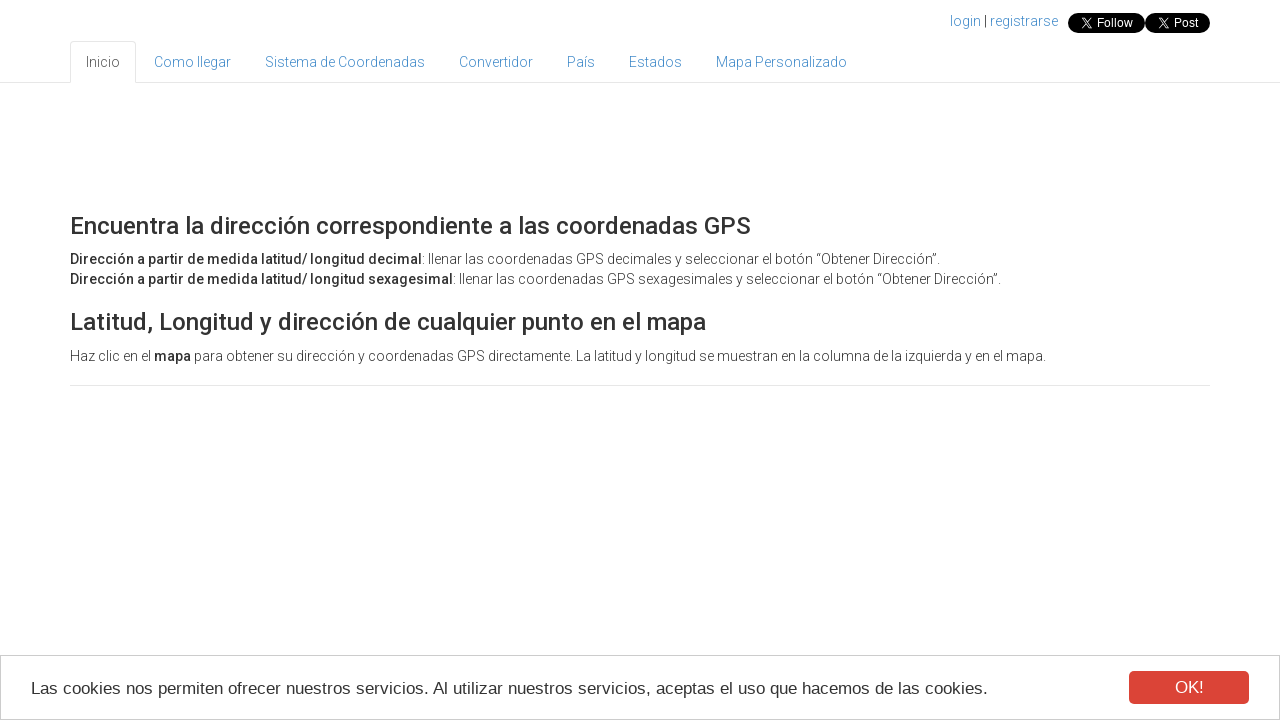

Clicked search button to lookup coordinates at (266, 361) on //button[ancestor::form[1]]
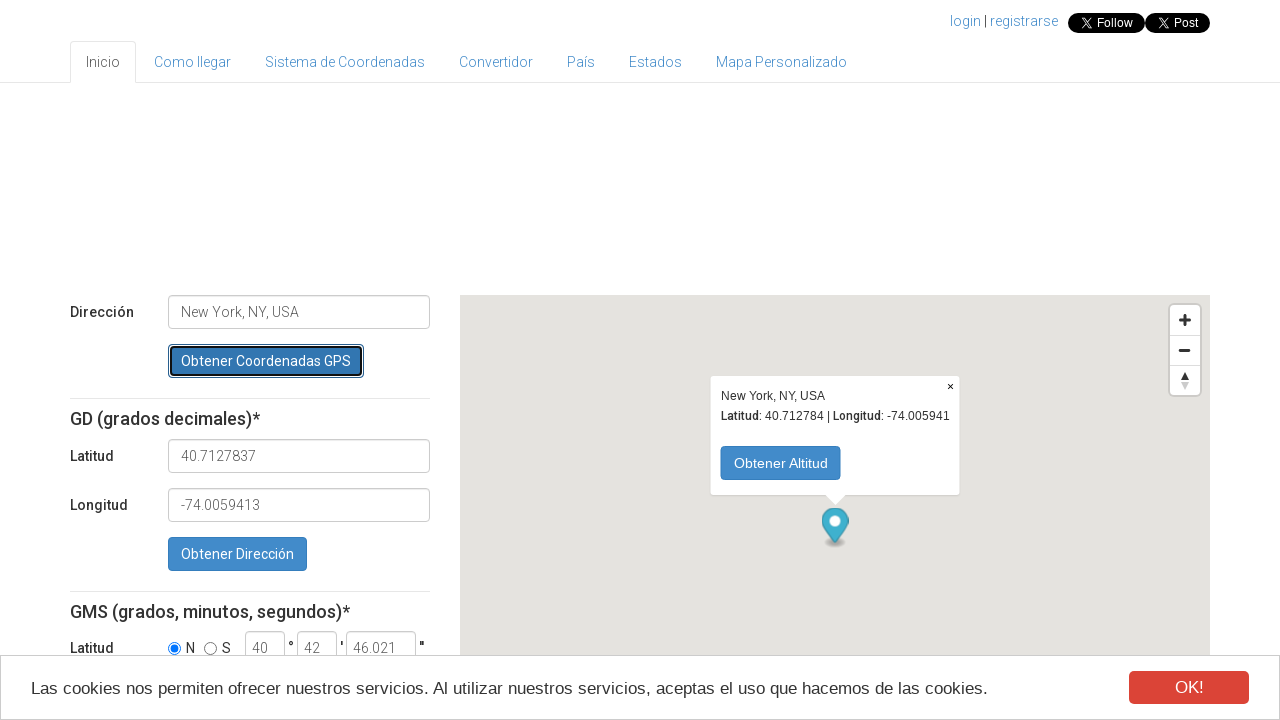

Latitude field populated with coordinate value
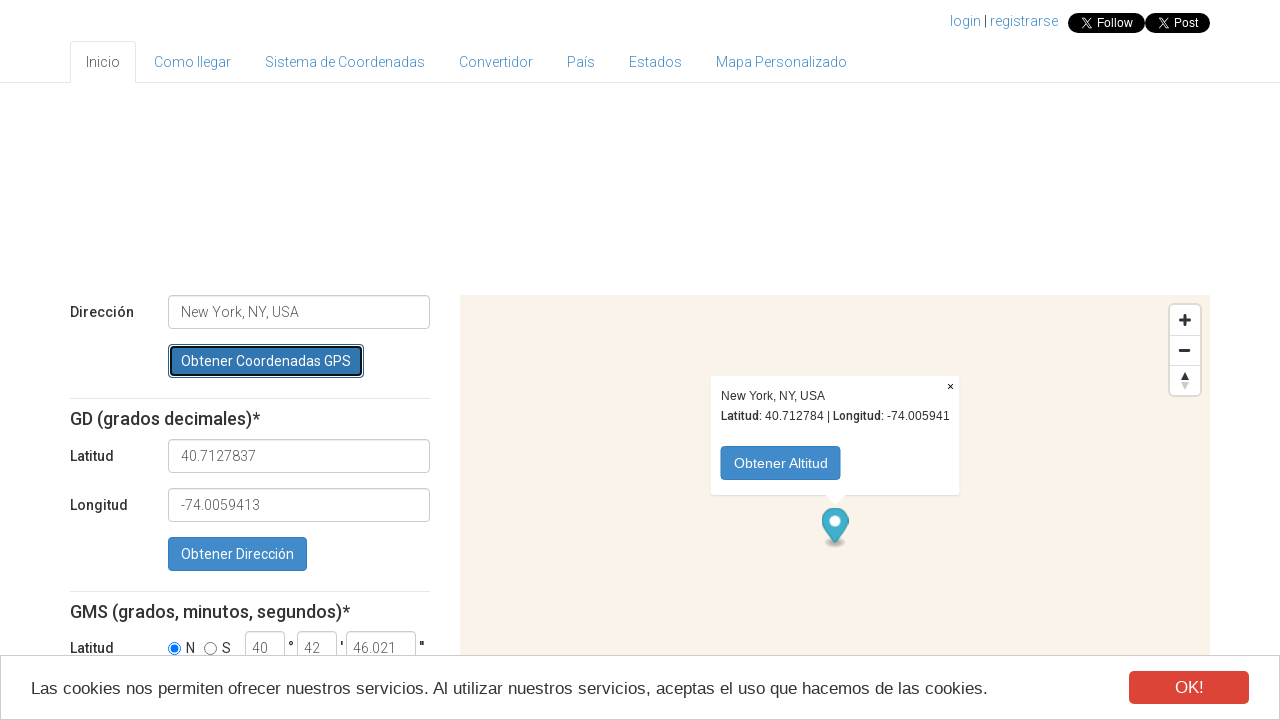

Longitude field is available and populated
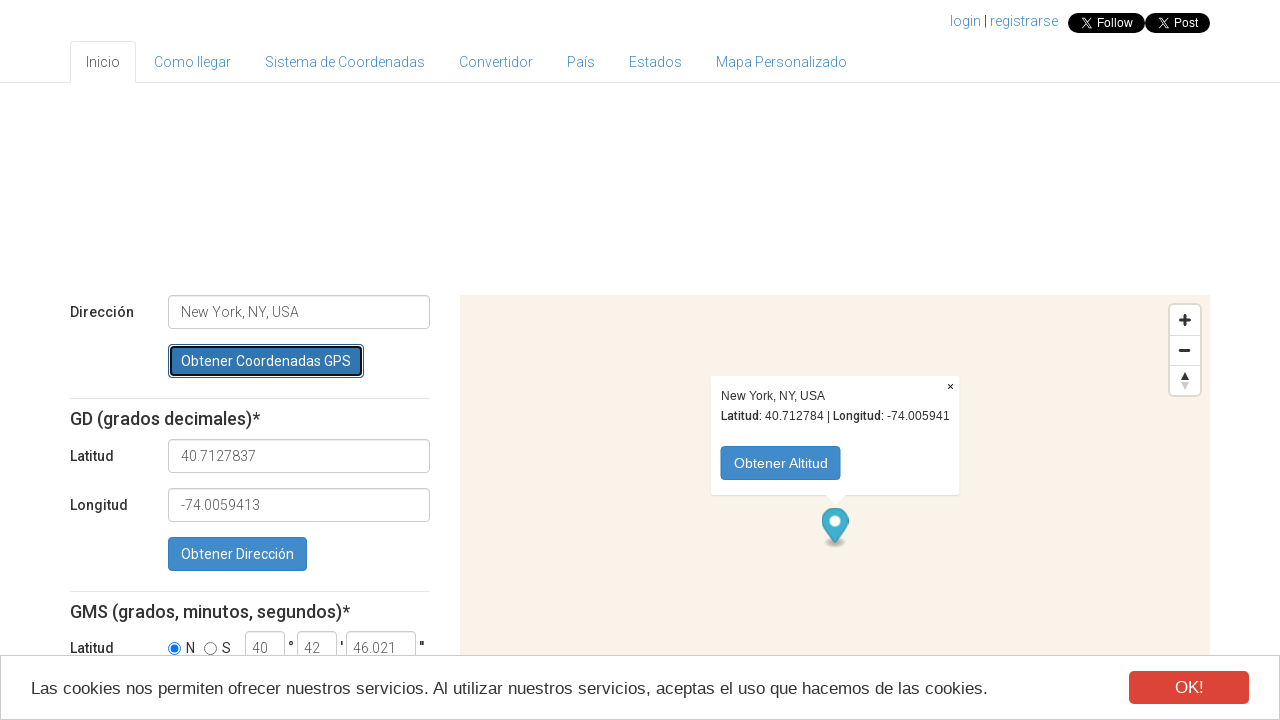

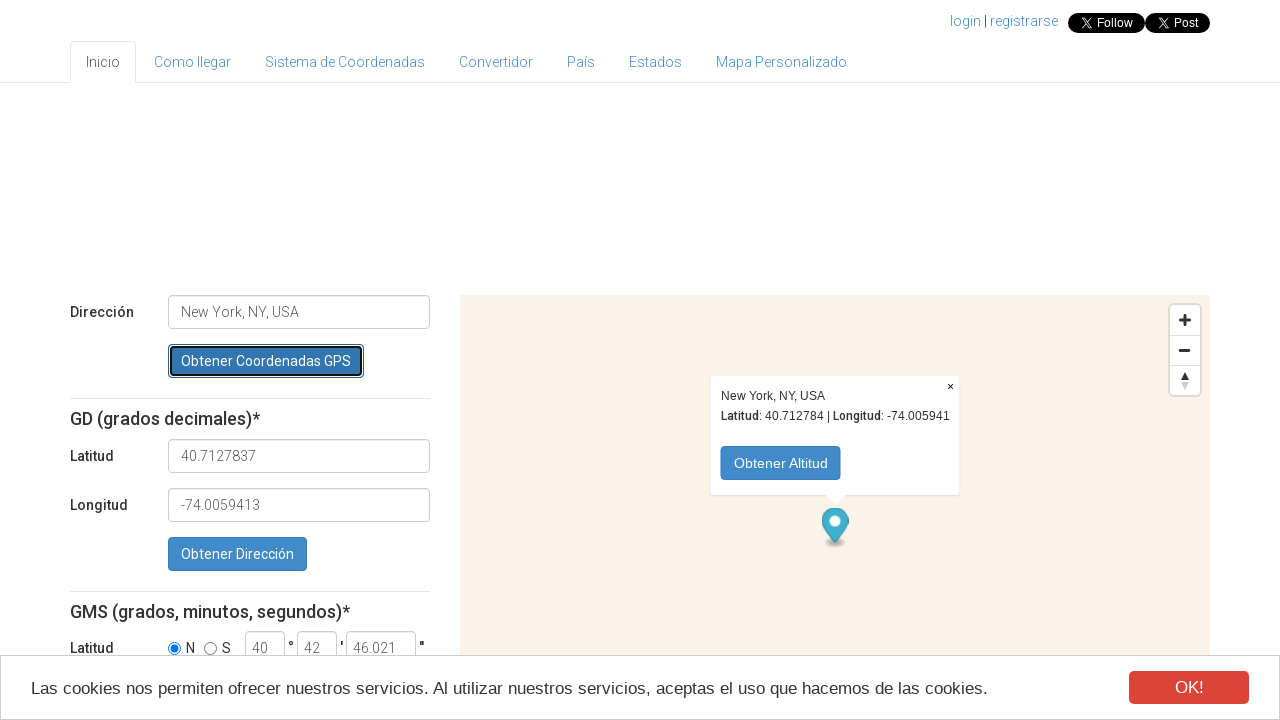